Tests sorting a data table with attributes in descending order by clicking the dues column header twice

Starting URL: http://the-internet.herokuapp.com/tables

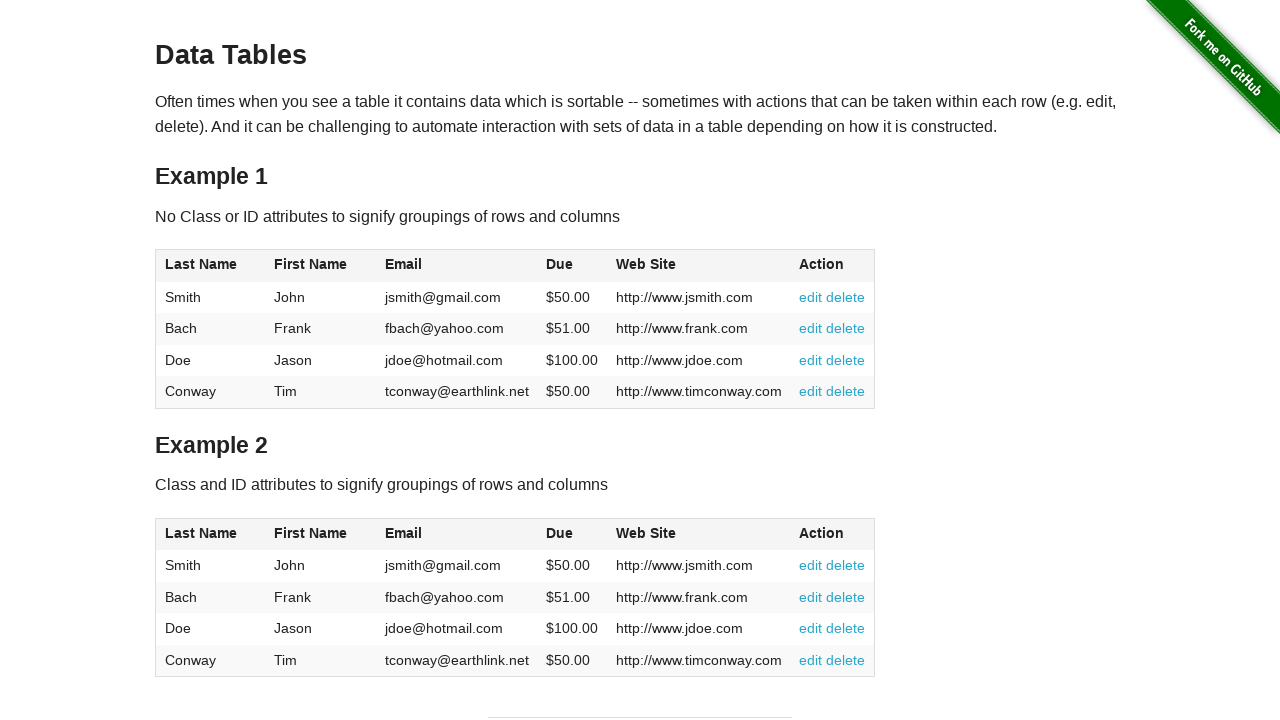

Clicked dues column header first time for ascending sort at (560, 533) on #table2 thead .dues
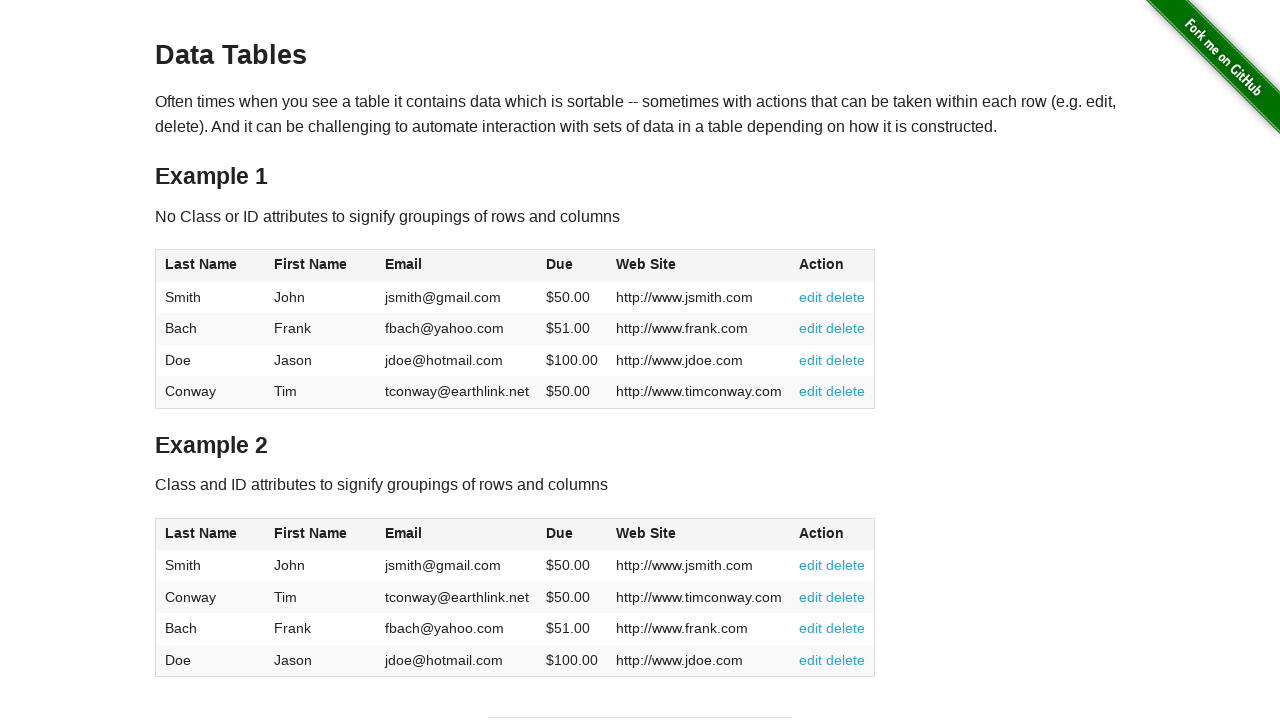

Clicked dues column header second time for descending sort at (560, 533) on #table2 thead .dues
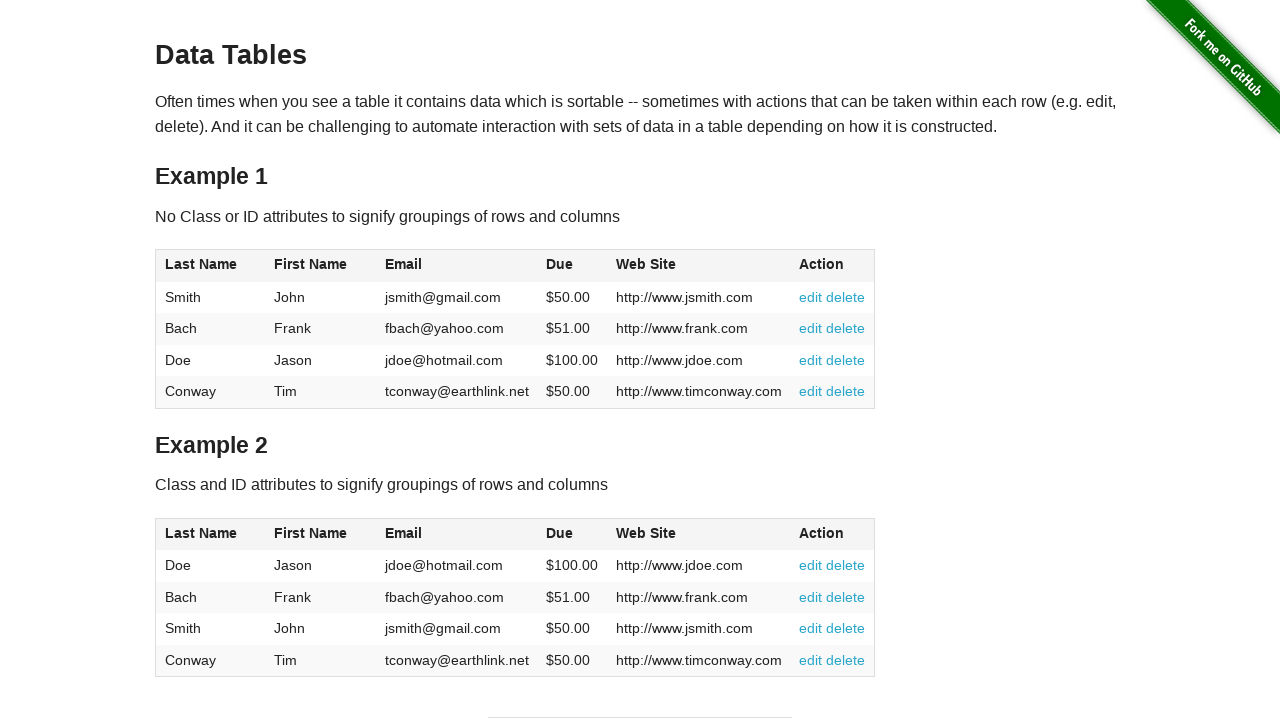

Data table with attributes sorted in descending order by dues column
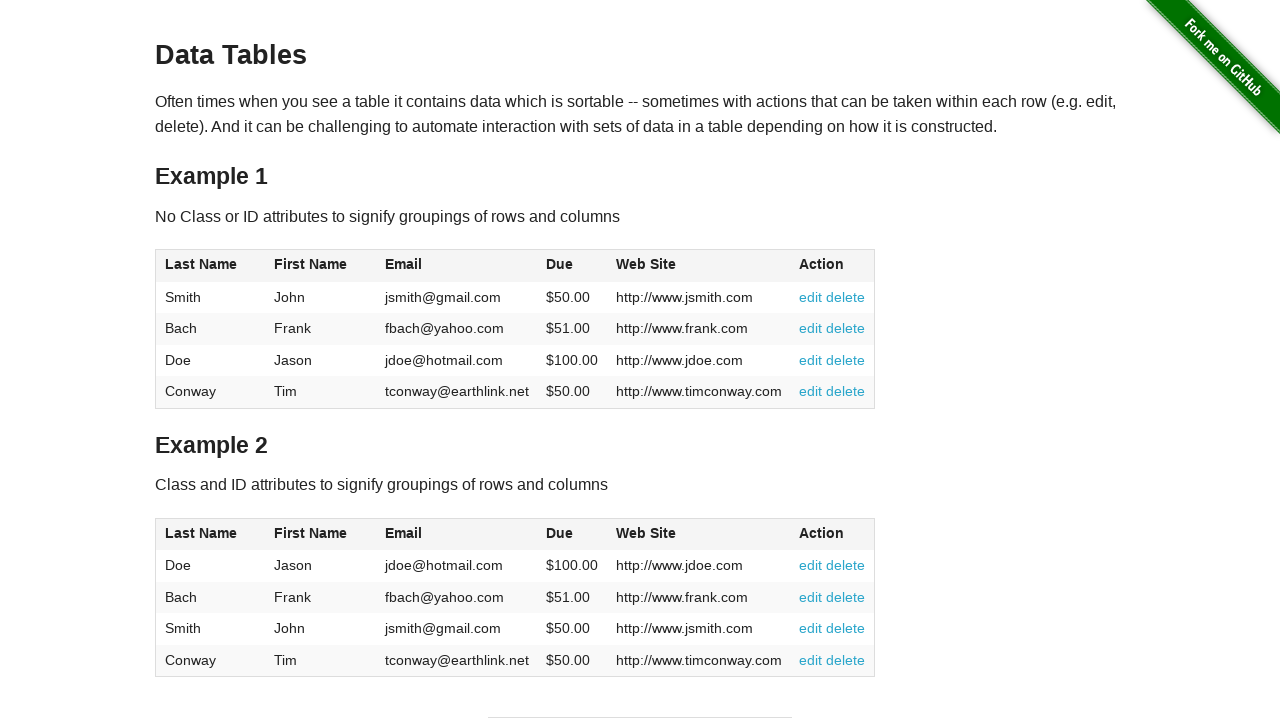

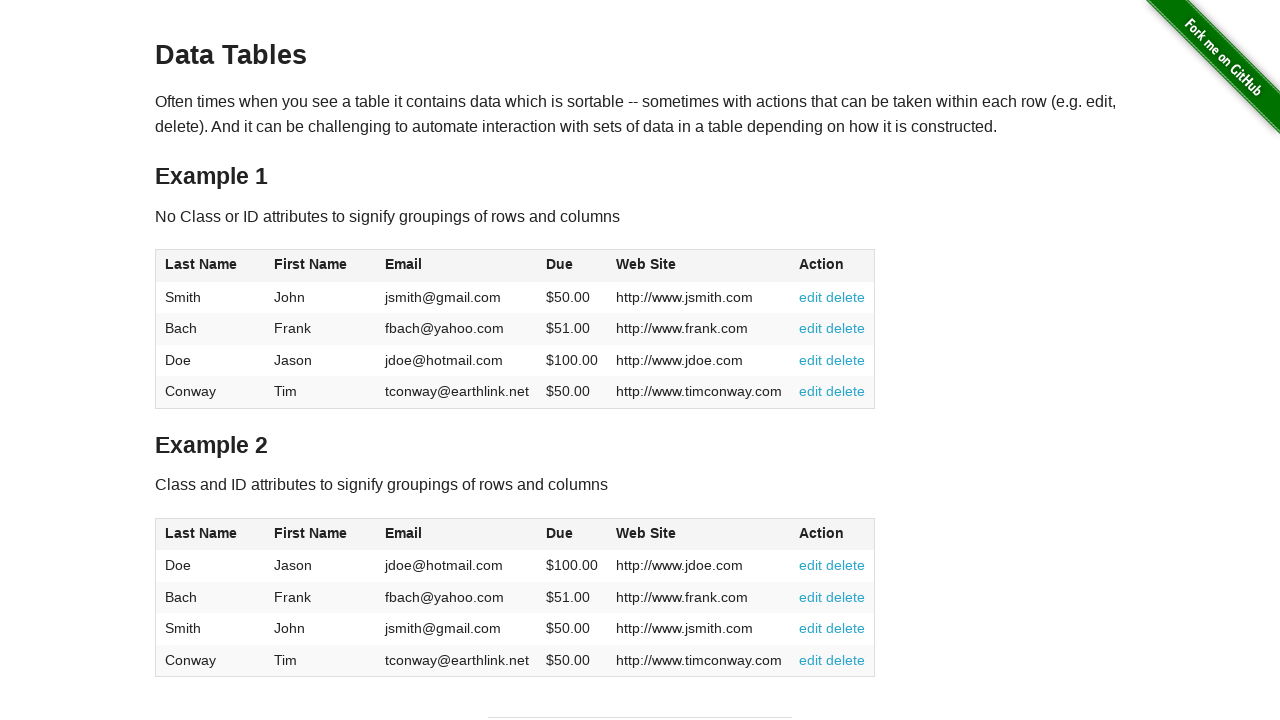